Tests closing a modal advertisement popup on the Herokuapp practice page by clicking the close button in the modal footer.

Starting URL: https://the-internet.herokuapp.com/entry_ad

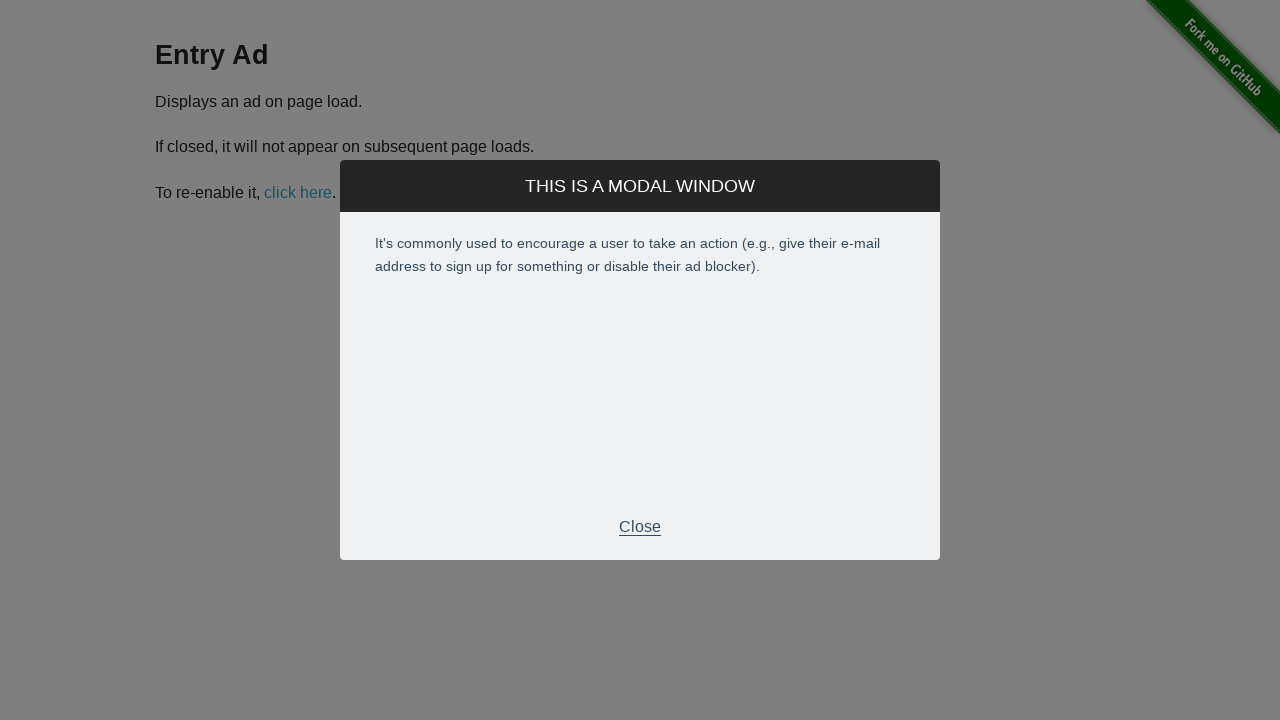

Waited for modal close button to appear in modal footer
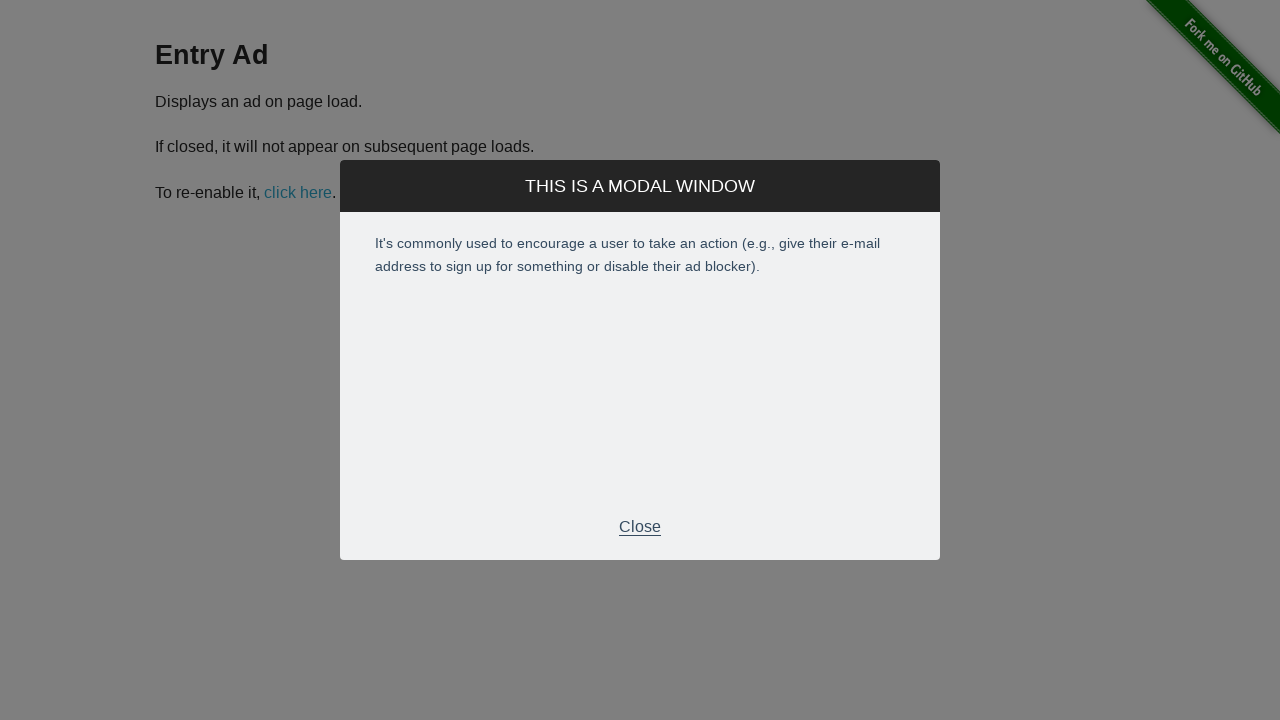

Clicked the close button in the modal footer at (640, 527) on div.modal-footer > p
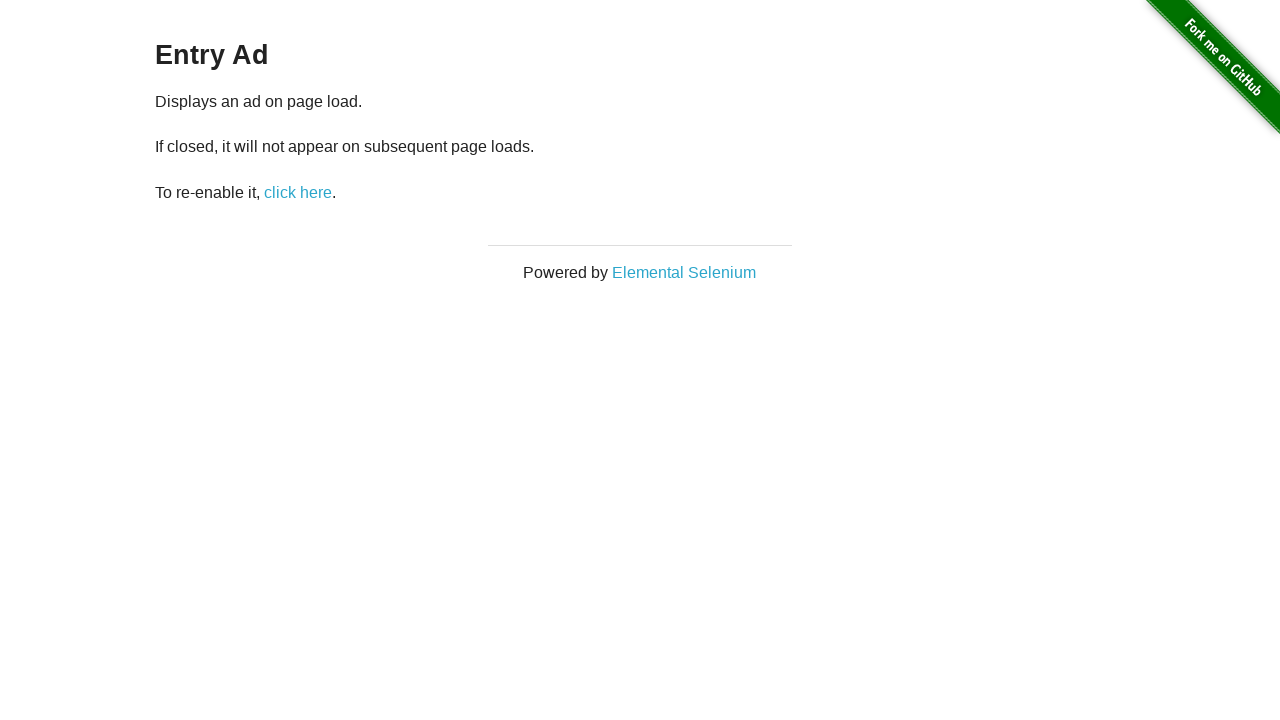

Verified modal advertisement popup has closed
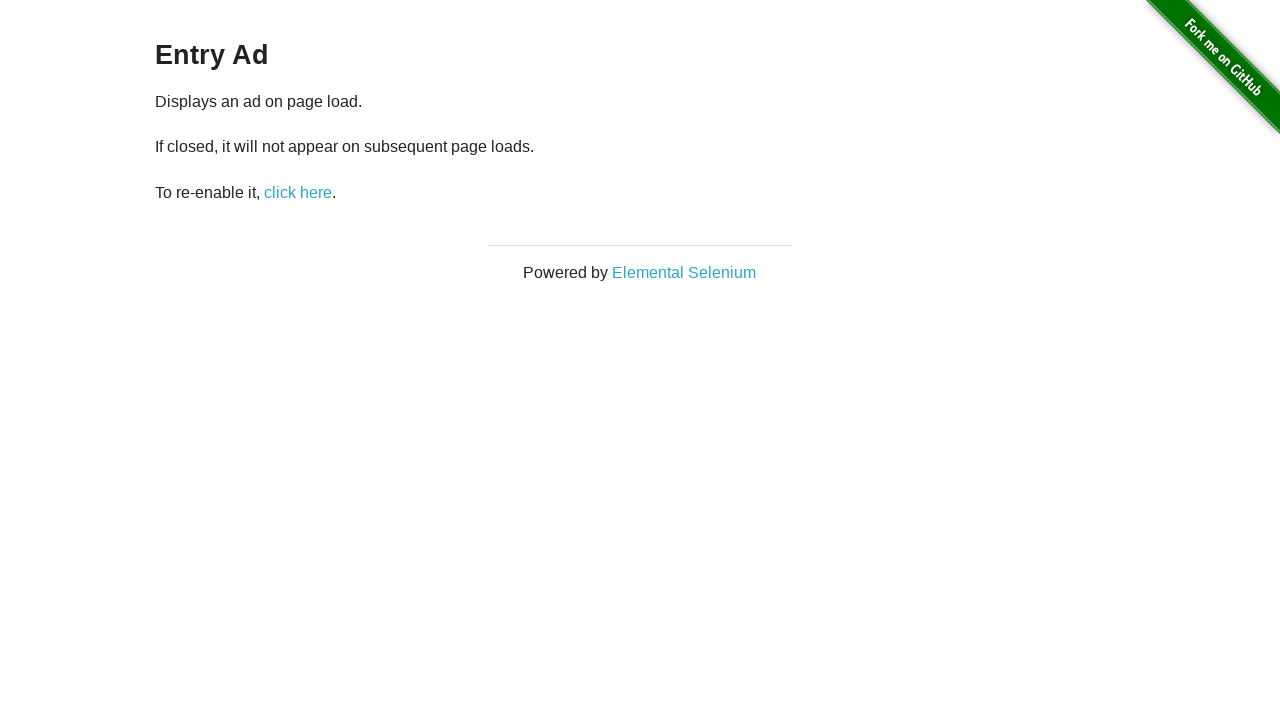

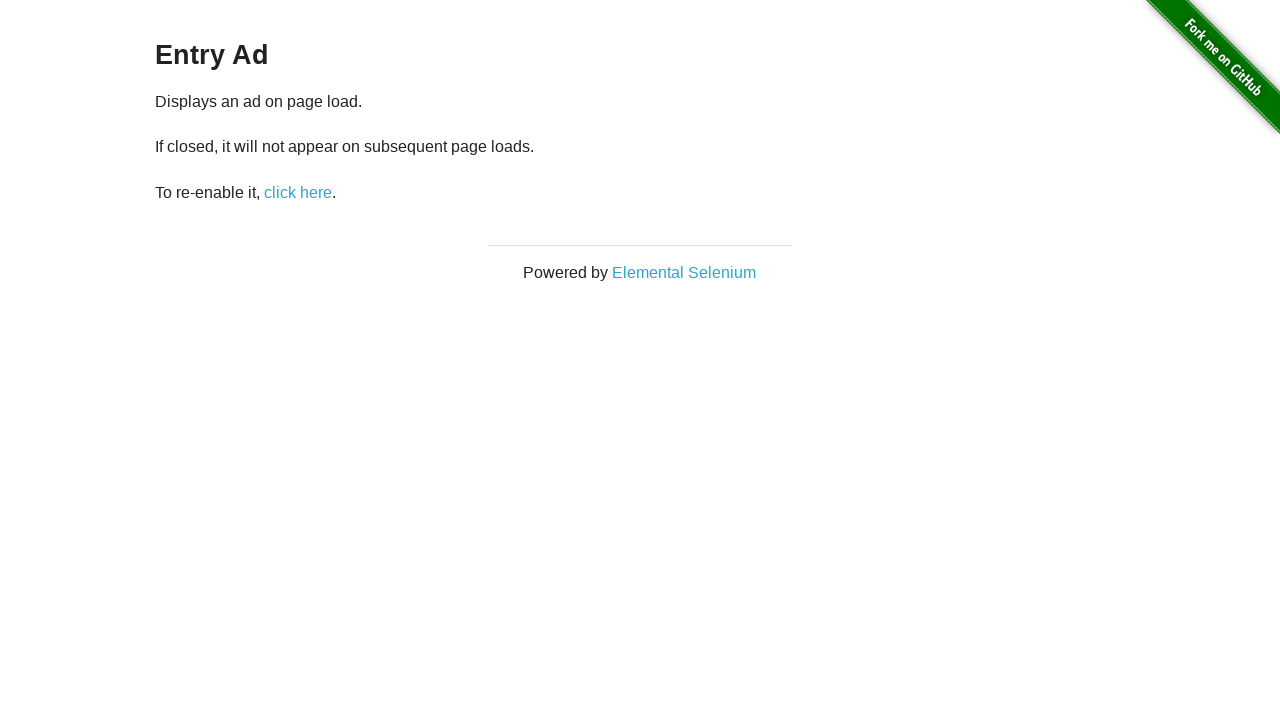